Tests static dropdown selection functionality by selecting options using different methods (by index, visible text, and value)

Starting URL: https://rahulshettyacademy.com/dropdownsPractise/

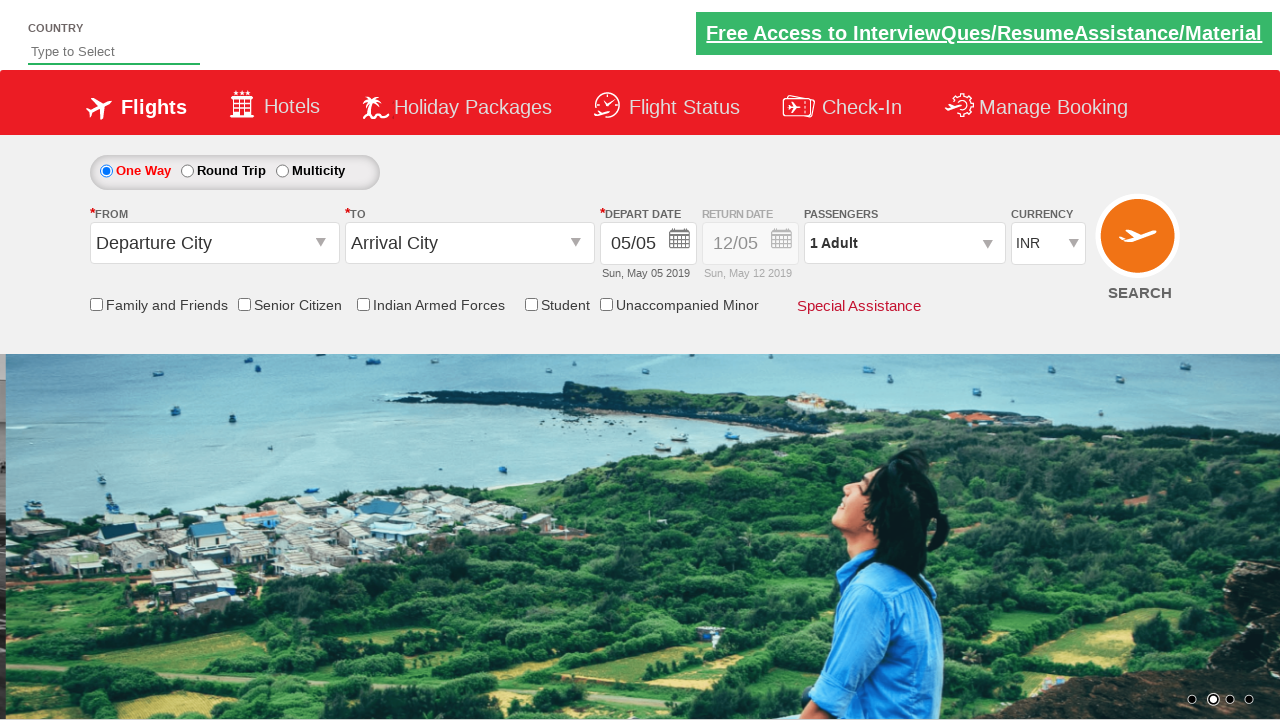

Selected currency dropdown option by index 2 on #ctl00_mainContent_DropDownListCurrency
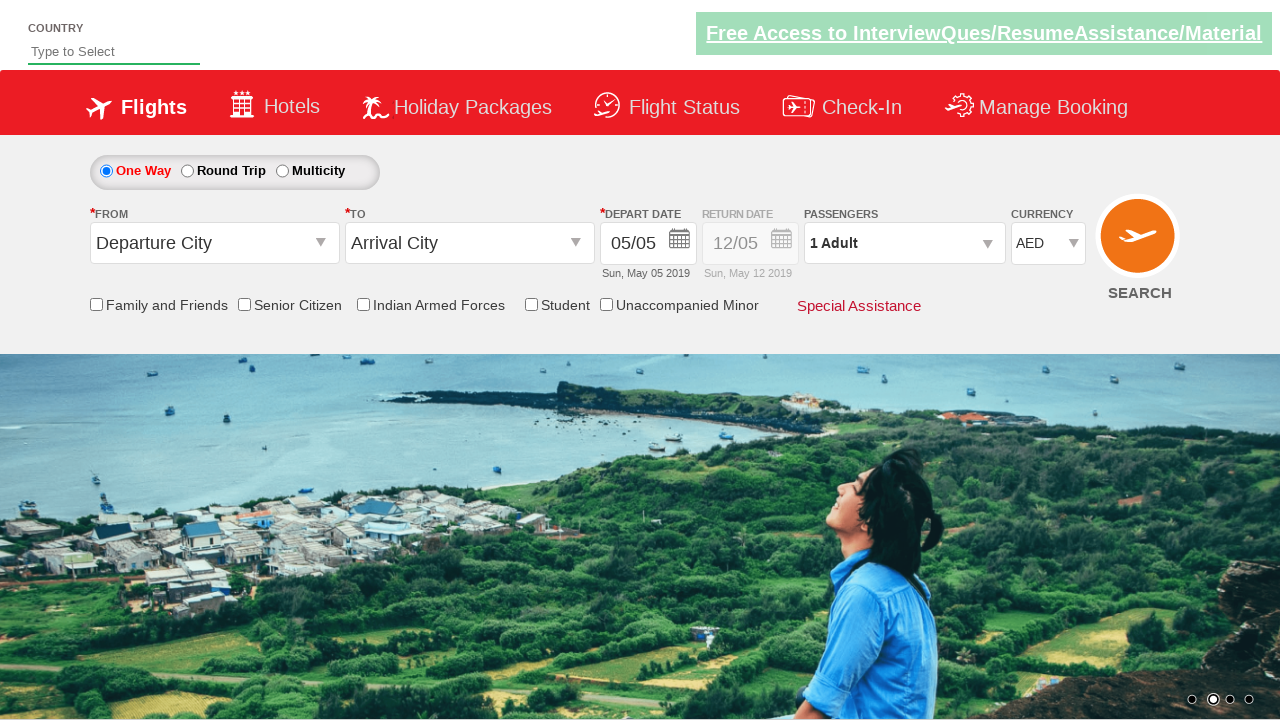

Selected currency dropdown option by visible text 'INR' on #ctl00_mainContent_DropDownListCurrency
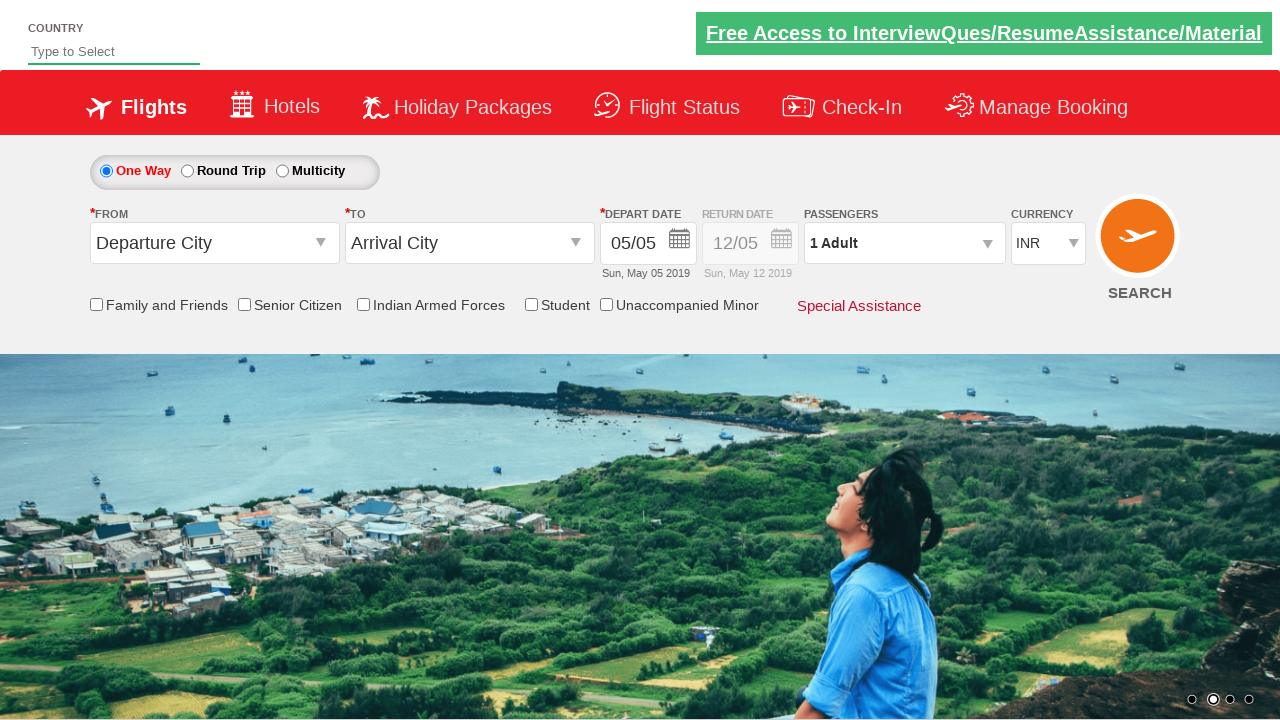

Selected currency dropdown option by value 'USD' on #ctl00_mainContent_DropDownListCurrency
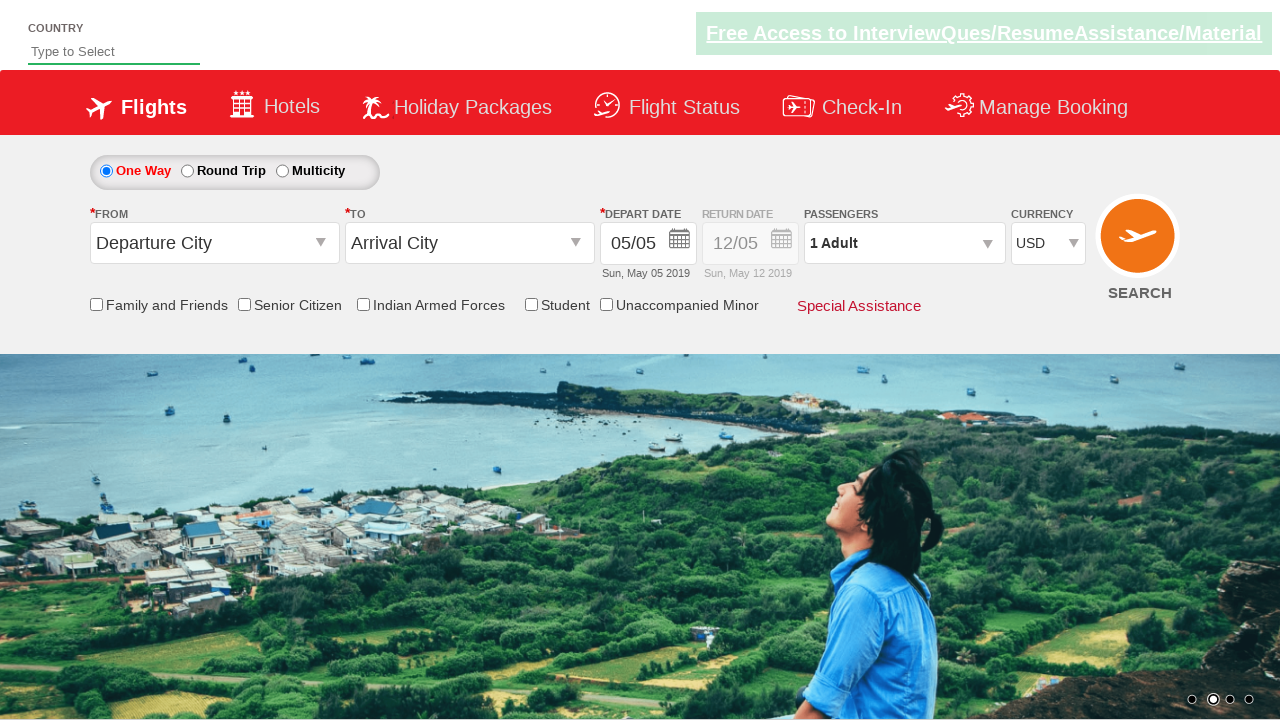

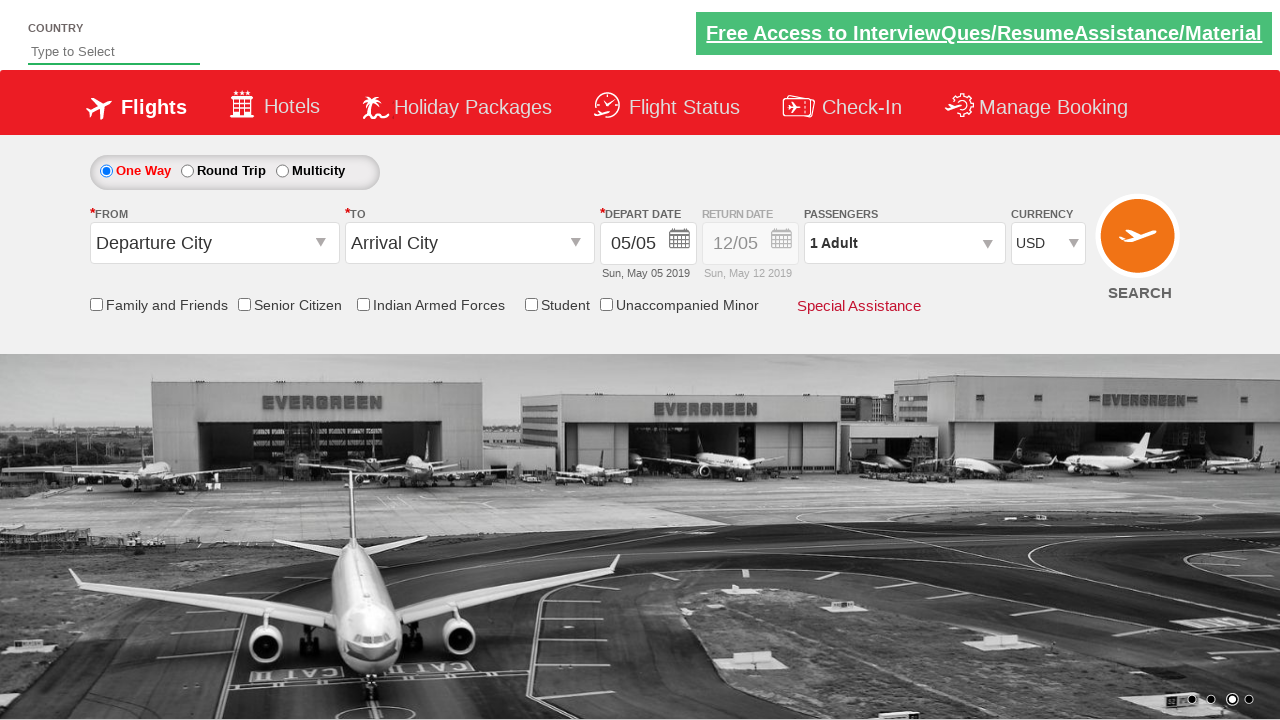